Tests flight search functionality by selecting departure city (Paris) and destination city (London), submitting the form, and verifying the flight results message displays correctly.

Starting URL: https://blazedemo.com

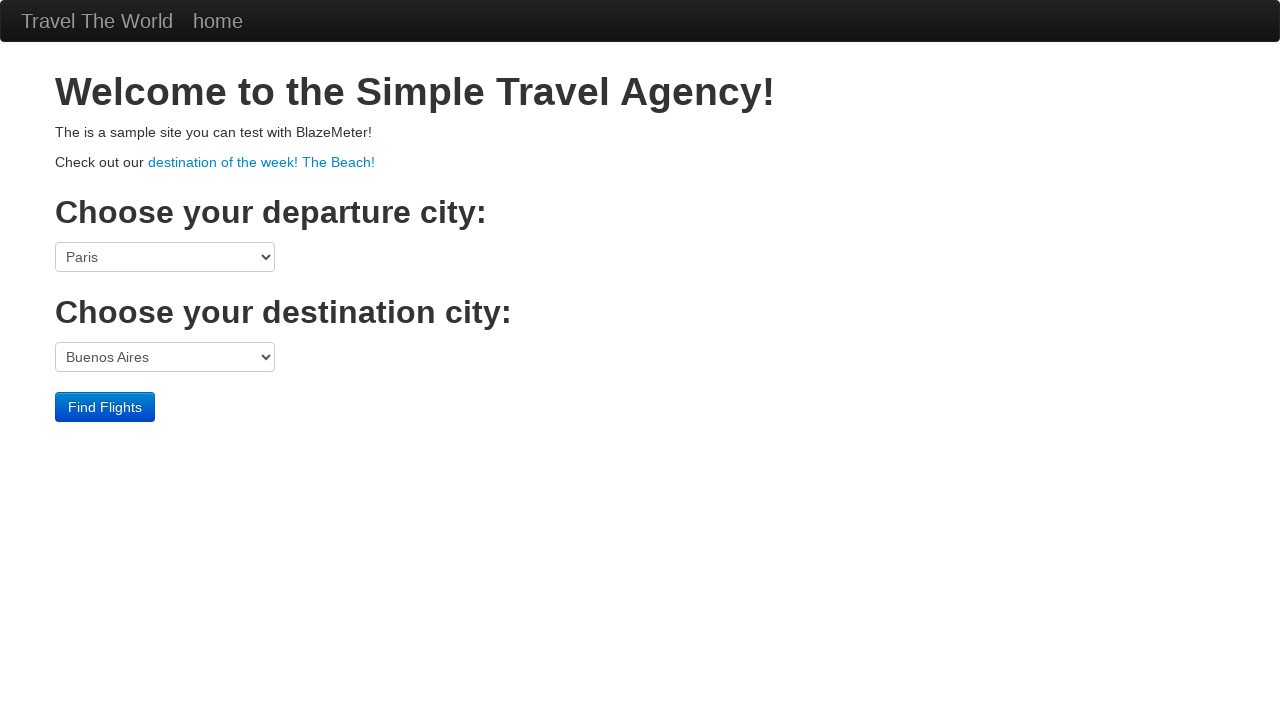

Selected Paris as departure city on select[name='fromPort']
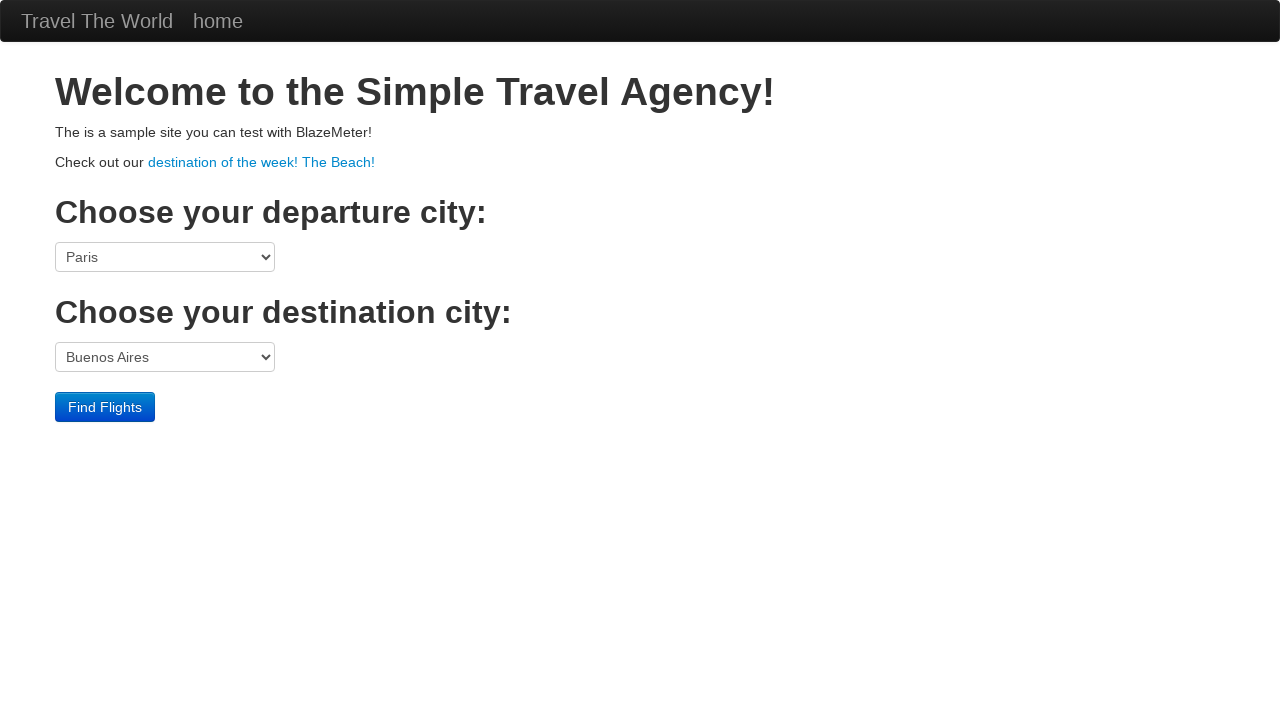

Selected London as destination city on select[name='toPort']
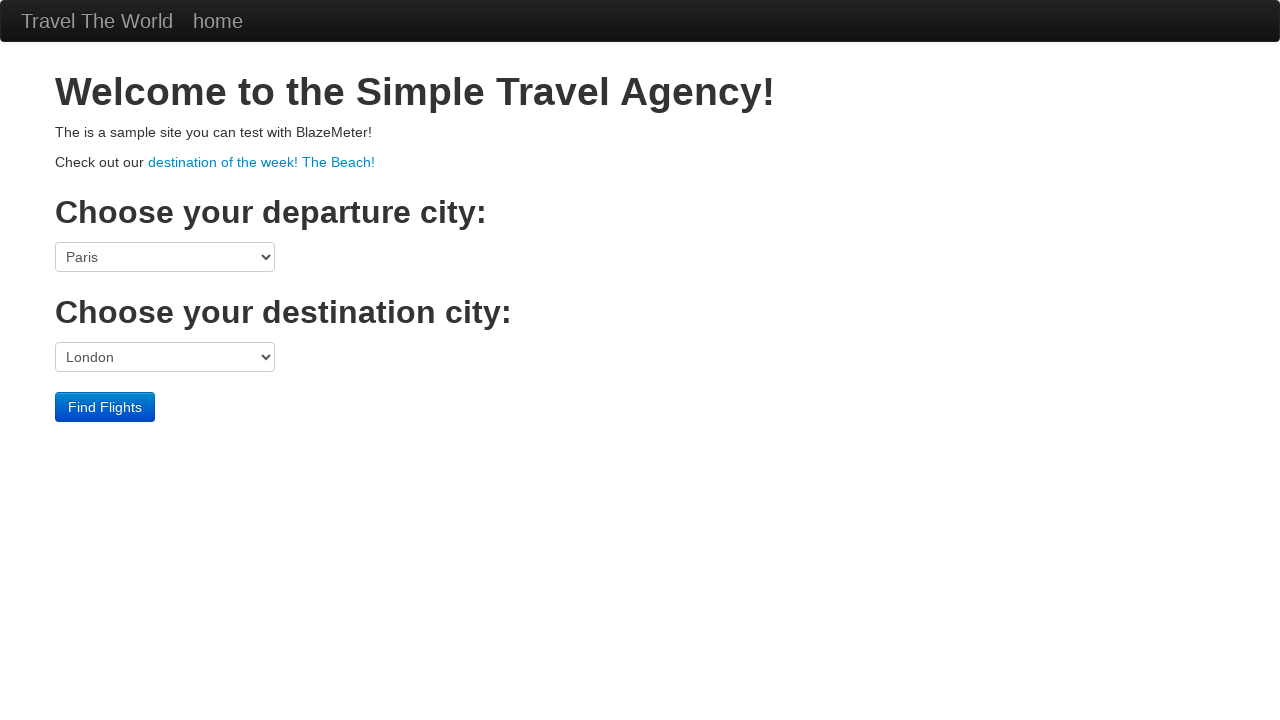

Submitted flight search form by pressing Enter on input
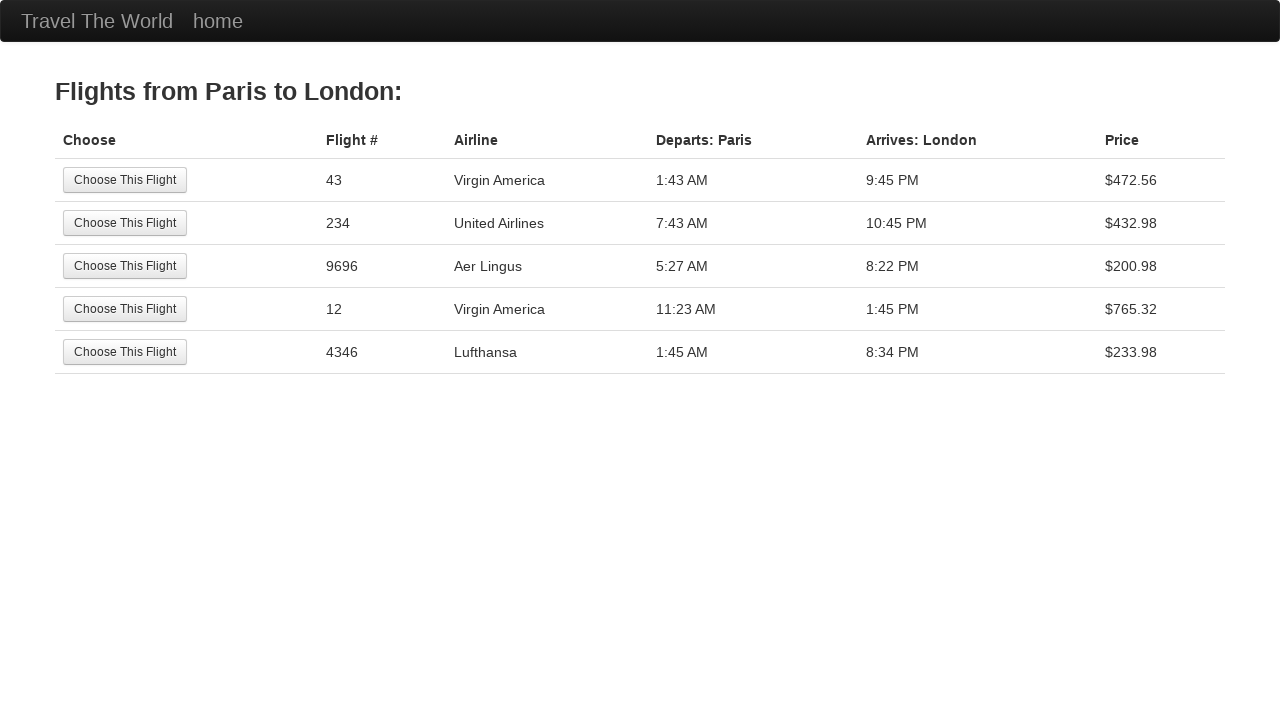

Flight results header loaded and visible
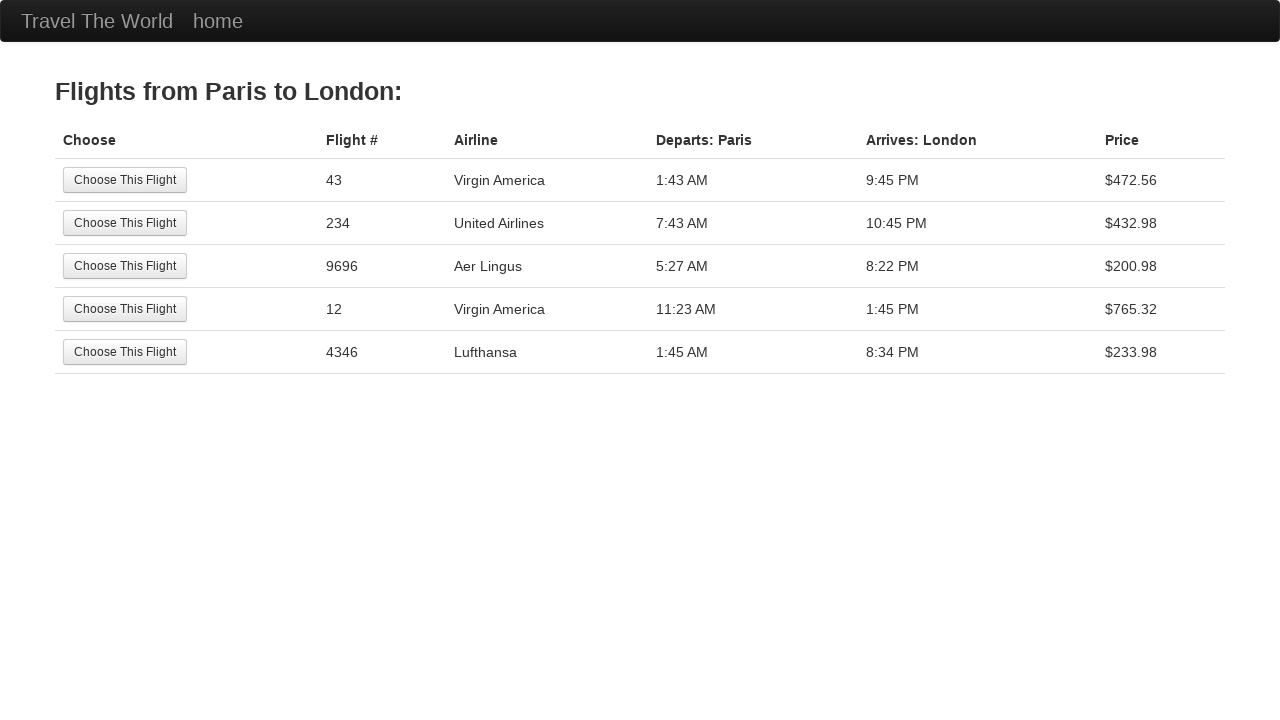

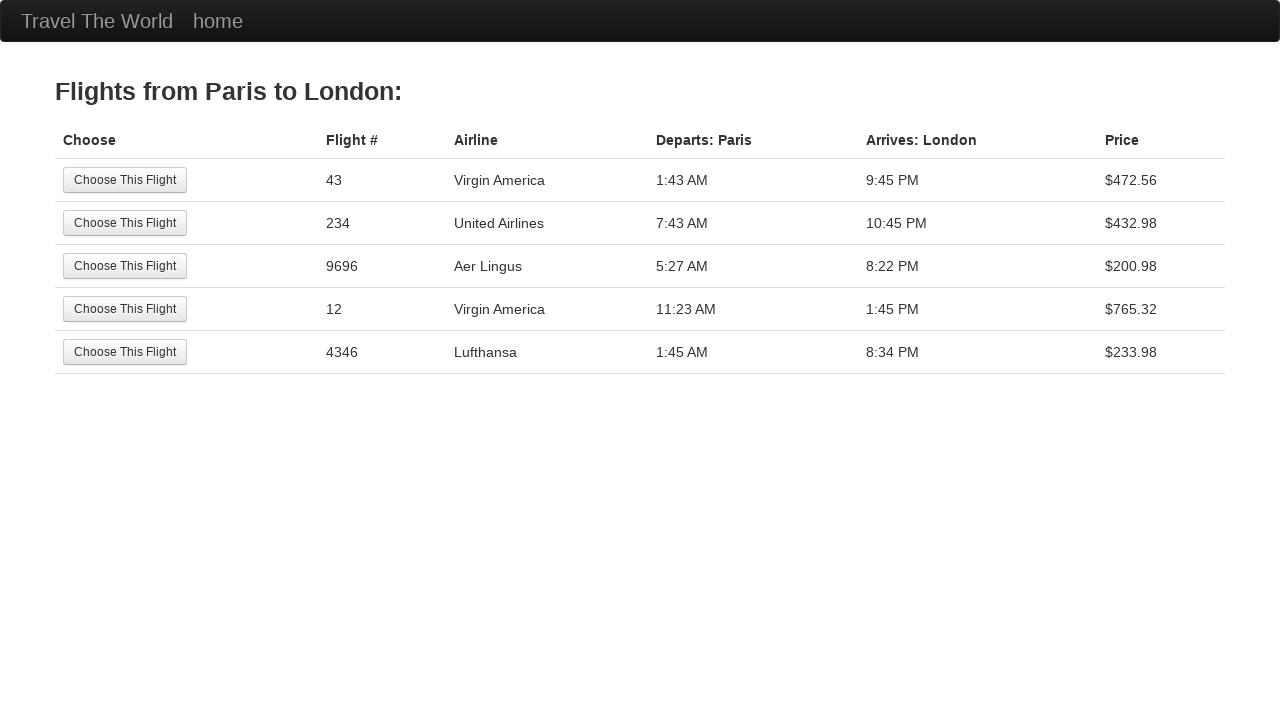